Tests Entry Ad popup by navigating to the page and closing the modal advertisement that appears

Starting URL: https://the-internet.herokuapp.com

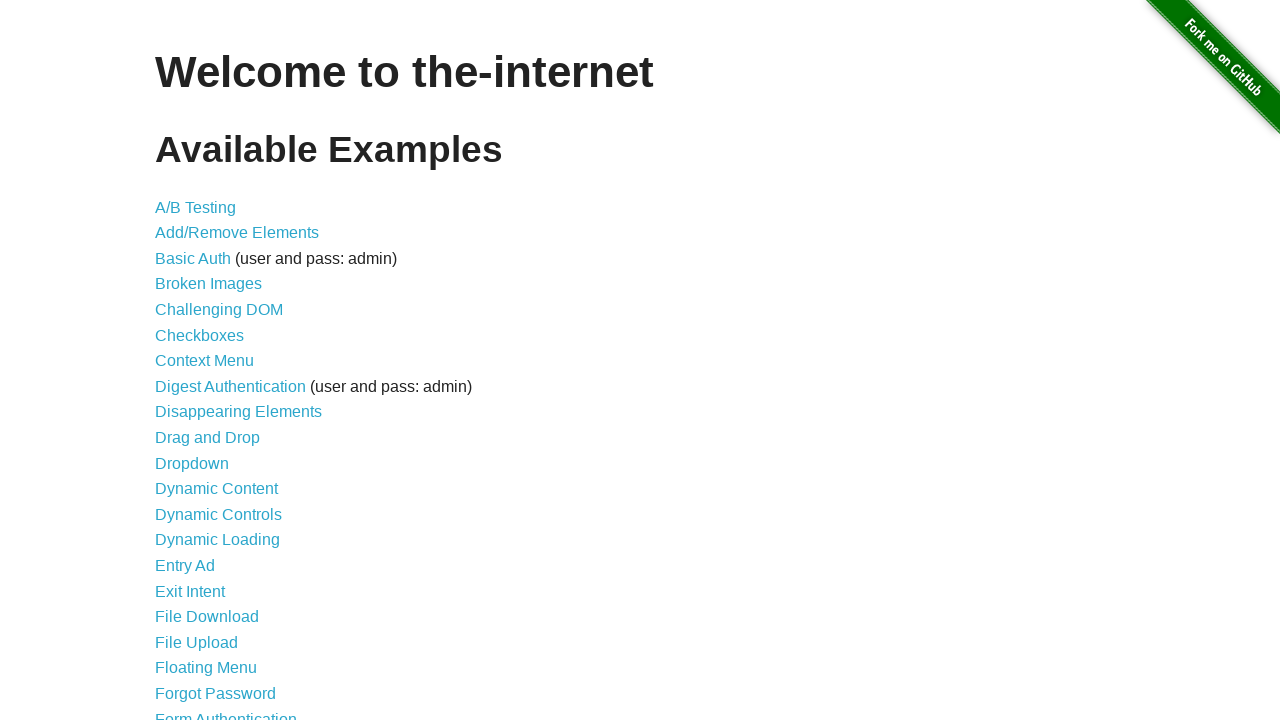

Clicked on 'Entry Ad' link at (185, 566) on internal:role=link[name="Entry Ad"i]
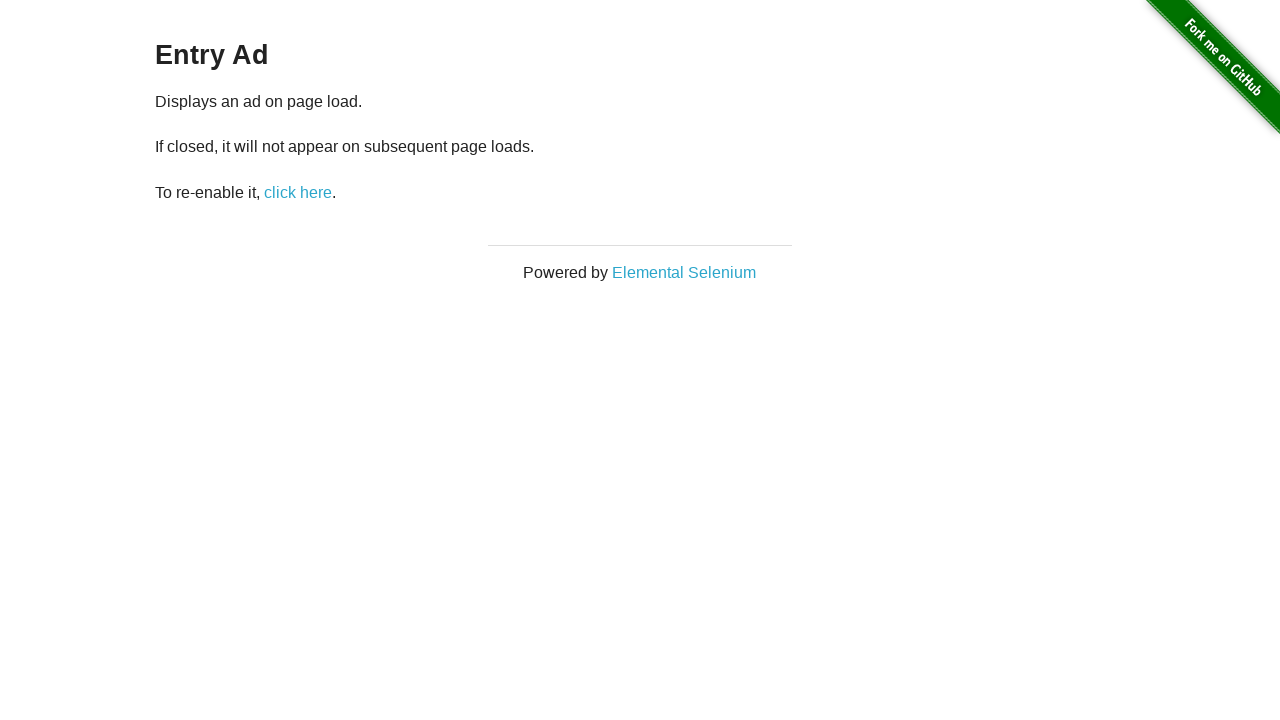

Entry Ad modal appeared
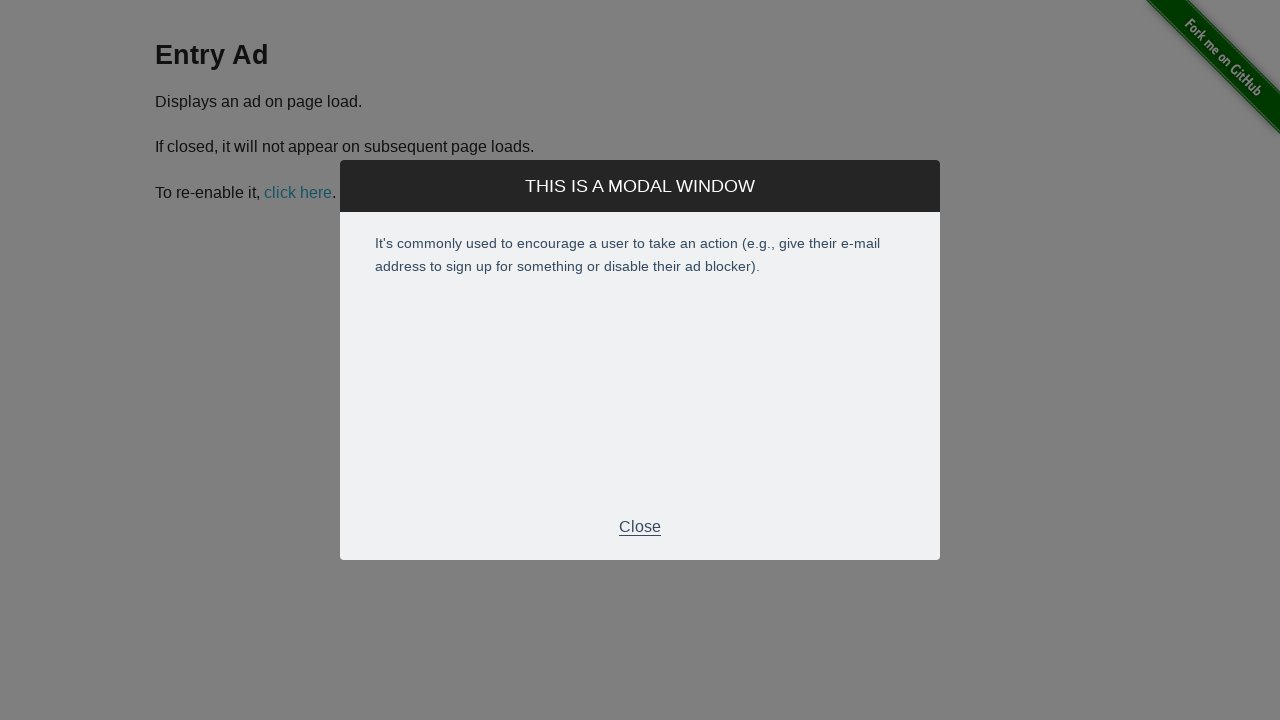

Clicked 'Close' button to dismiss the Entry Ad modal at (640, 527) on internal:text="Close"s
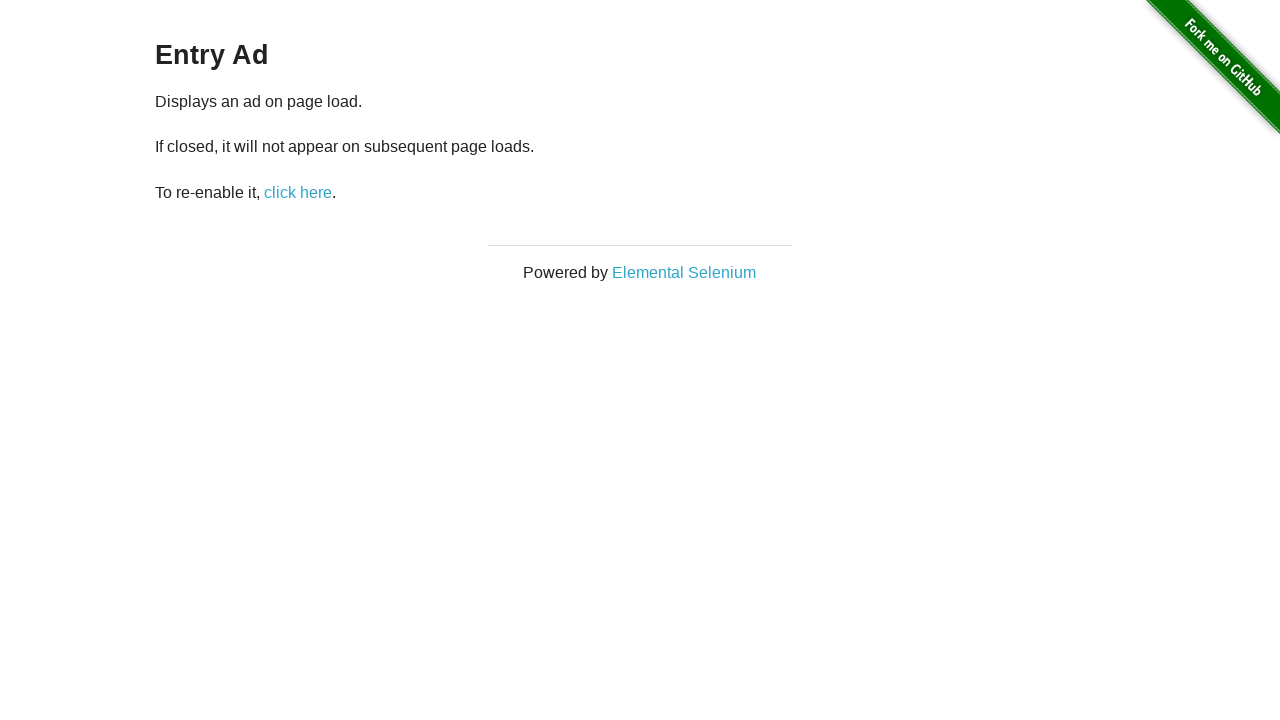

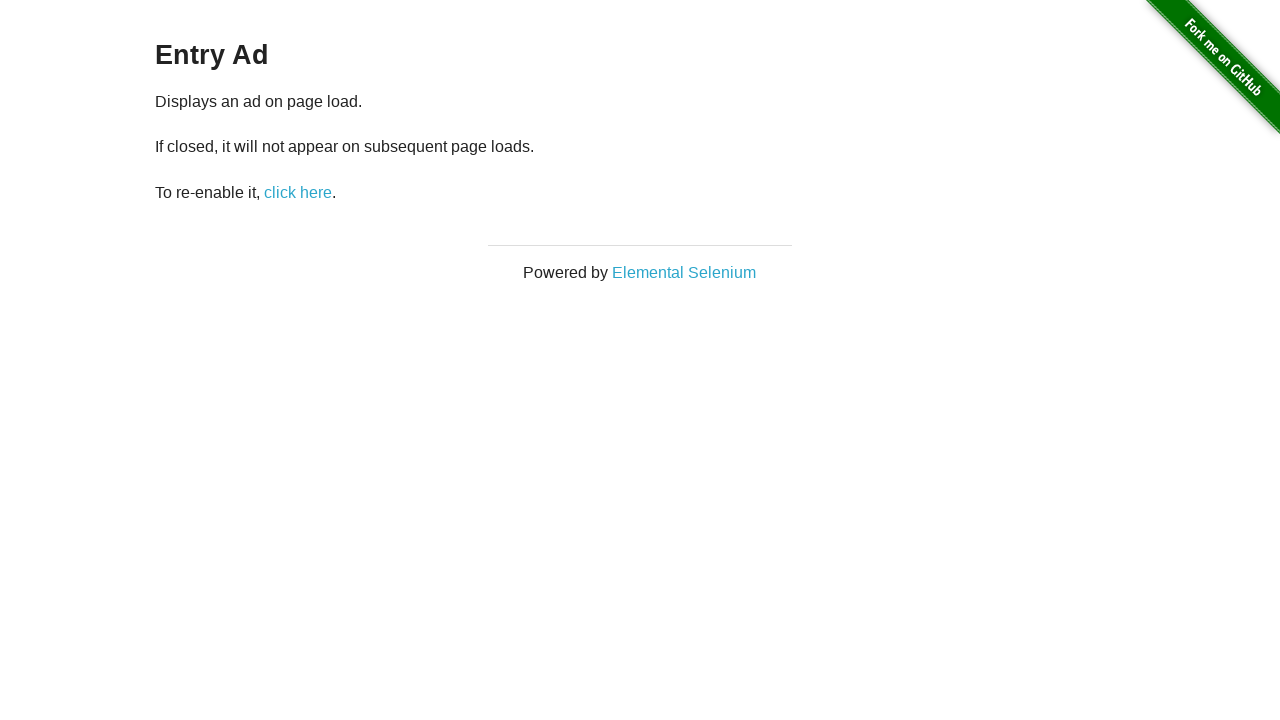